Tests file upload functionality on a demo page by selecting a file for upload using the file input element, then deselecting it

Starting URL: https://davidwalsh.name/demo/multiple-file-upload.php

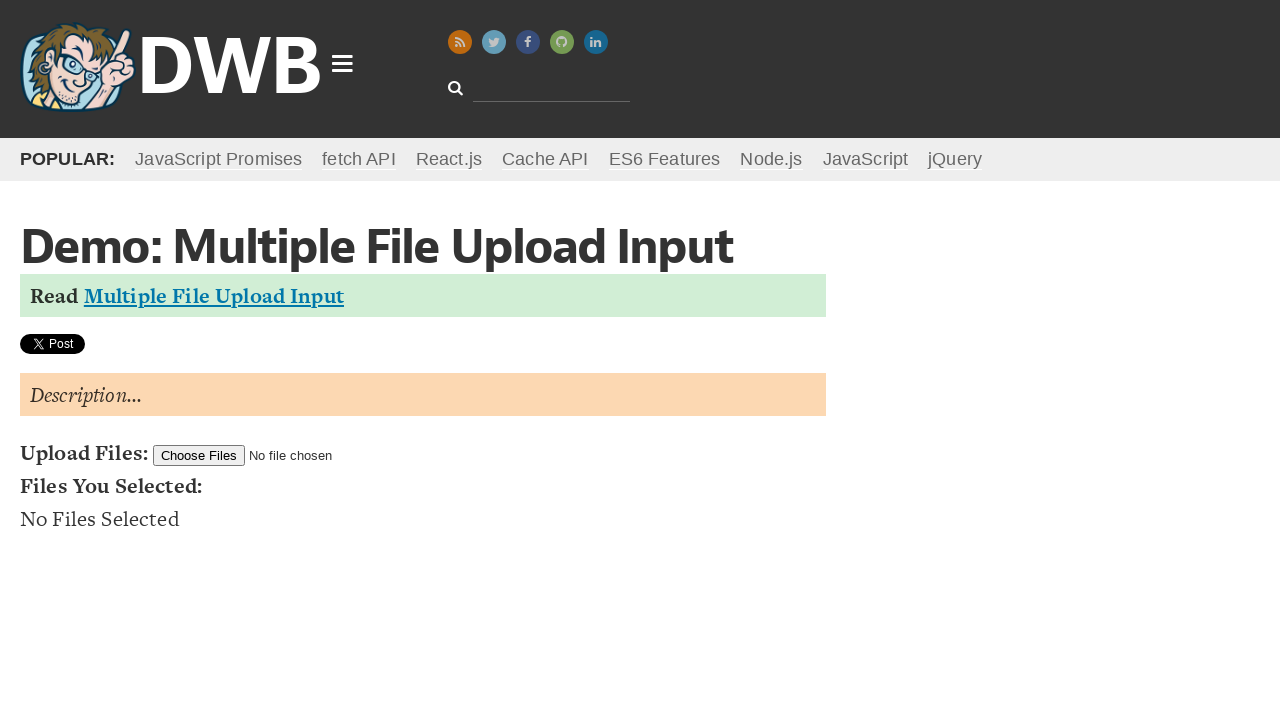

Selected test file for upload using file input element
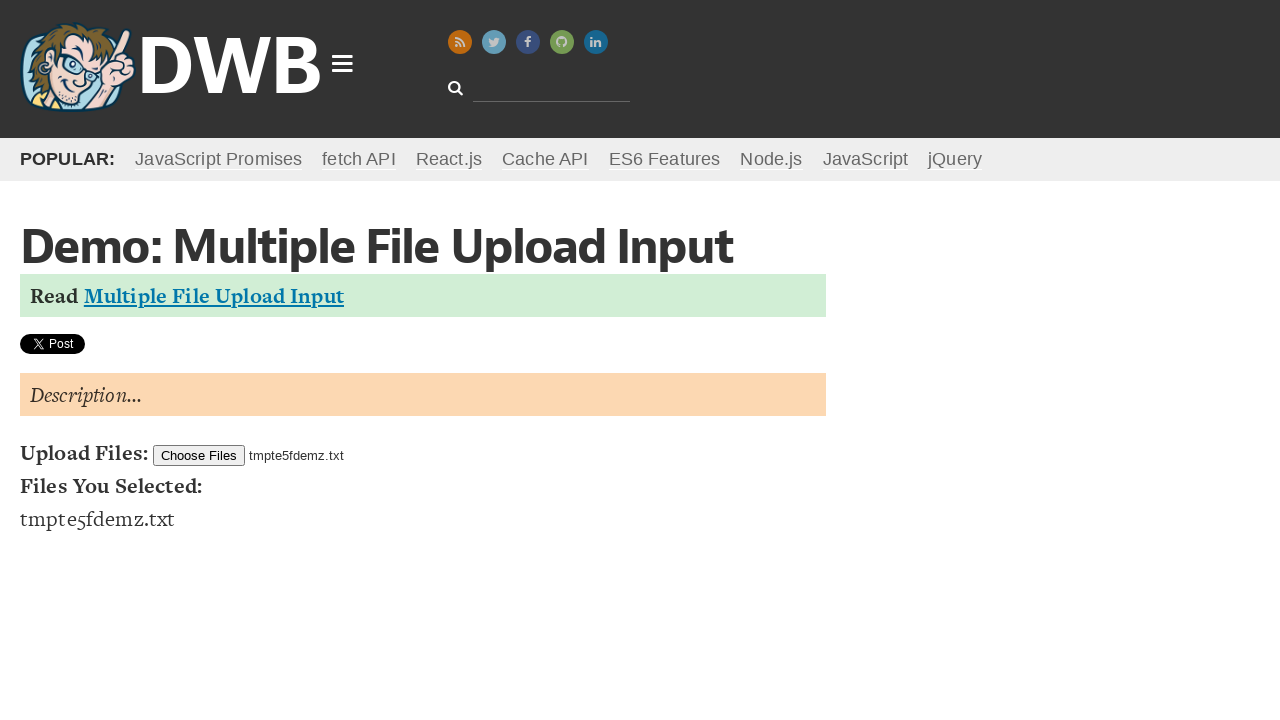

Waited 2 seconds to observe file selection
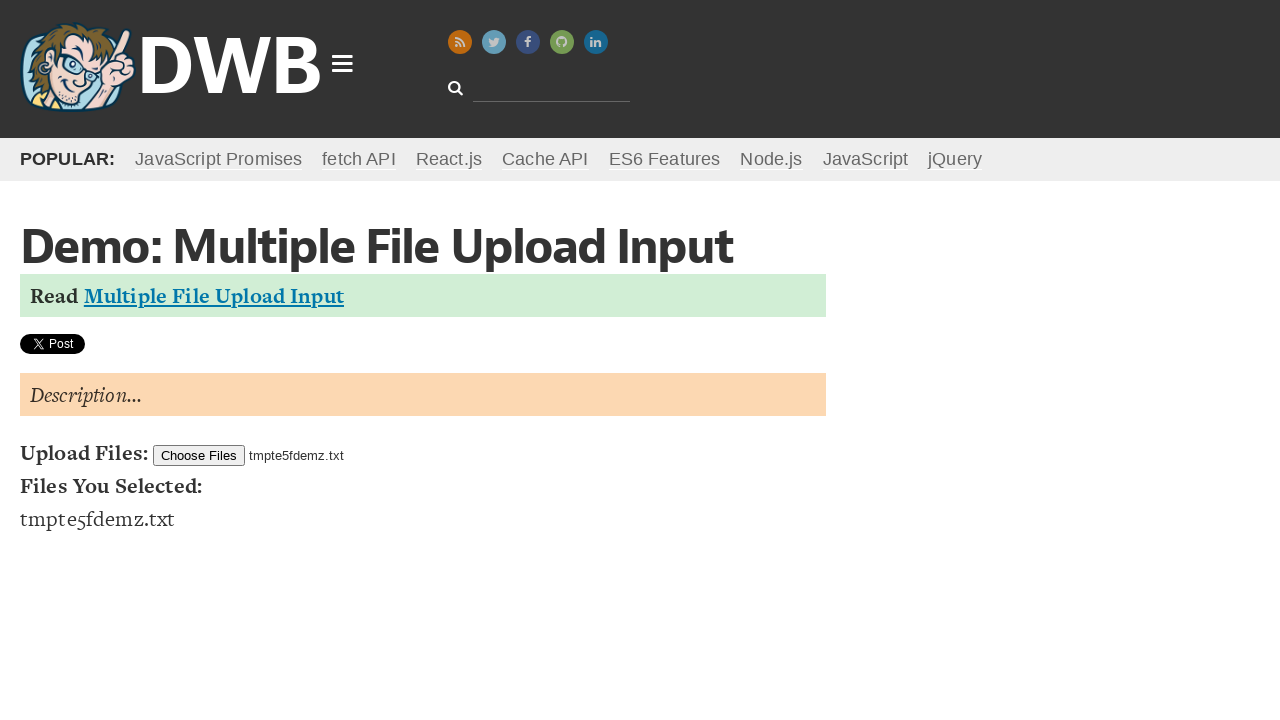

Cleared the file input to deselect the file
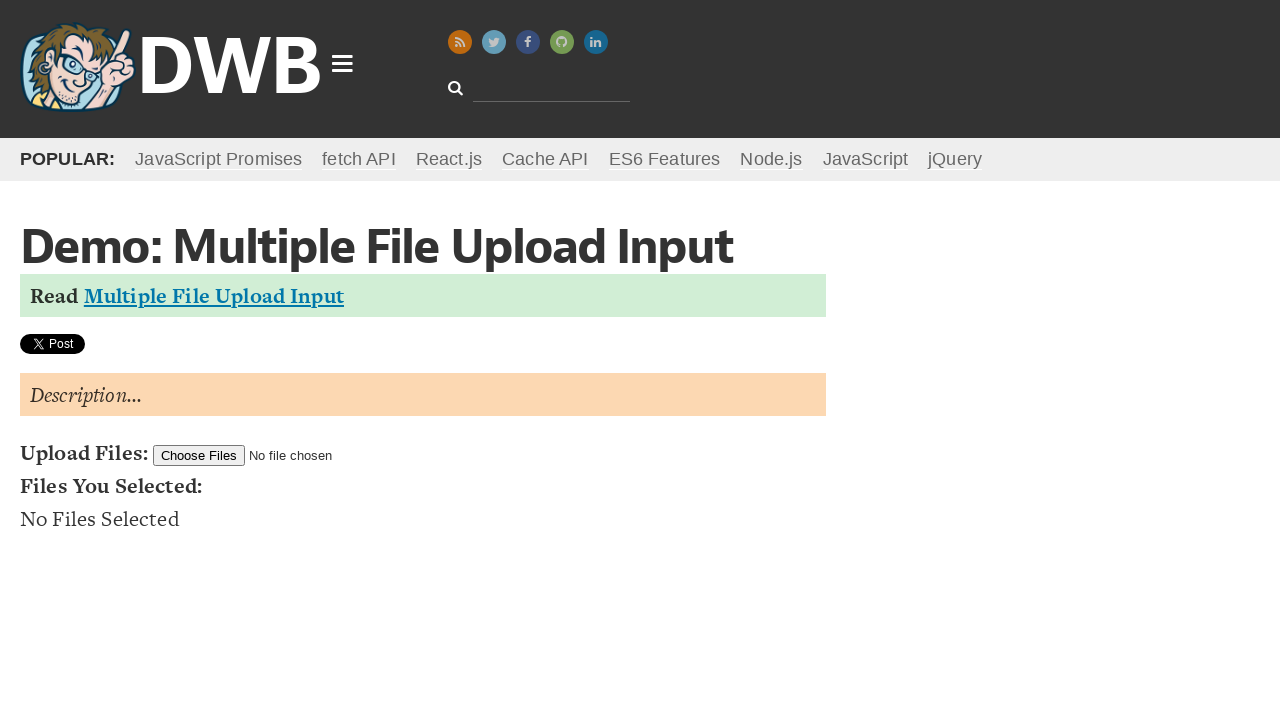

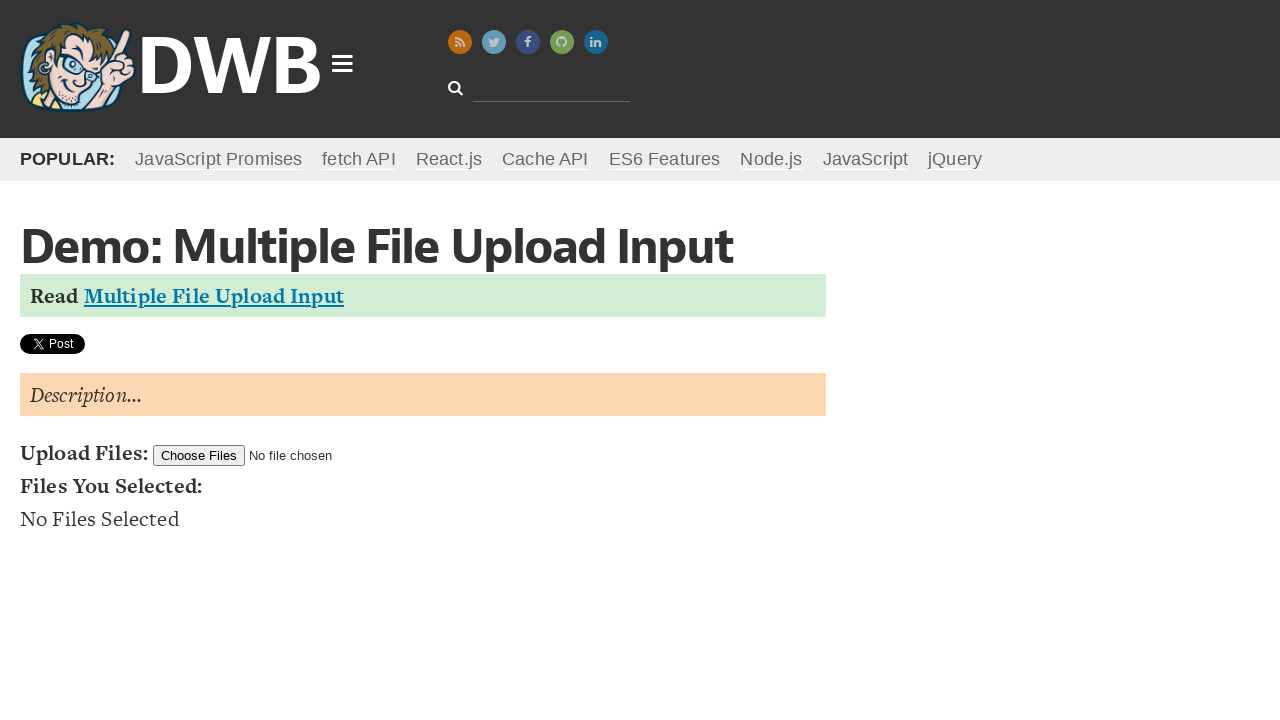